Tests a registration form by filling in personal information fields (name, email, phone, address) and submitting the form - successful test case

Starting URL: http://suninjuly.github.io/registration1.html

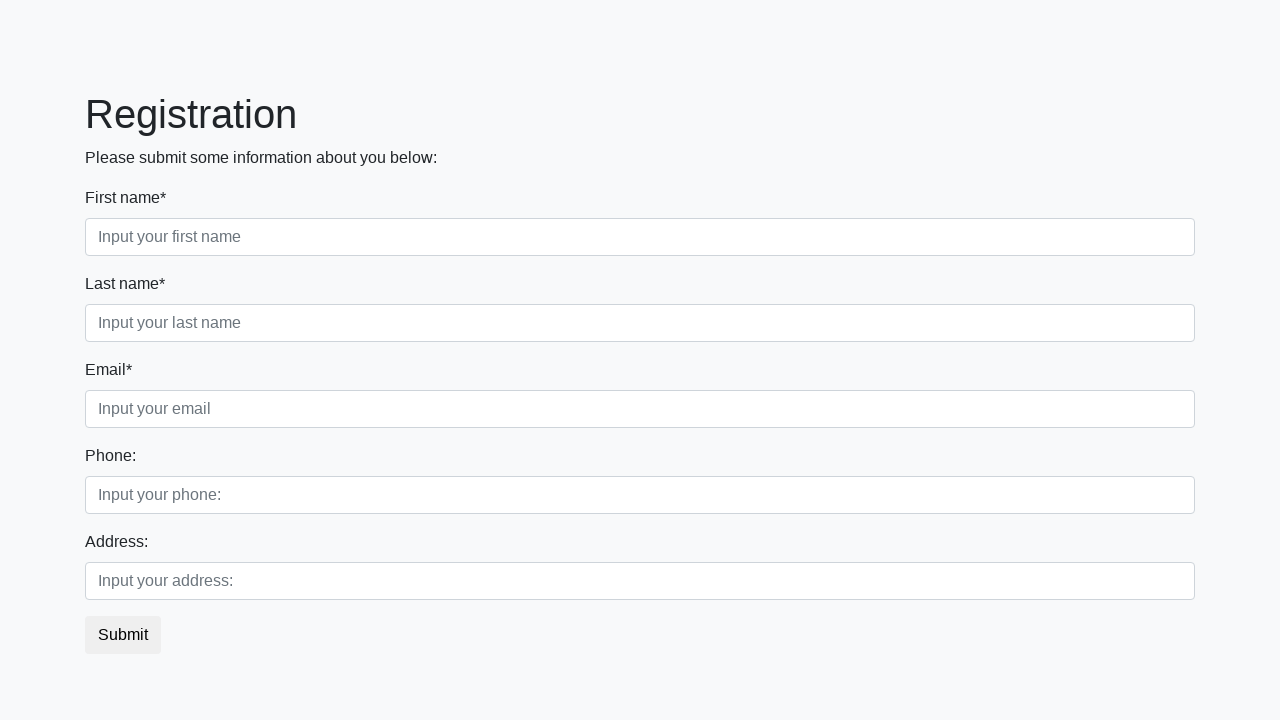

Filled first name field with 'Agent' on //html/body/div/form/div[1]/div[1]/input
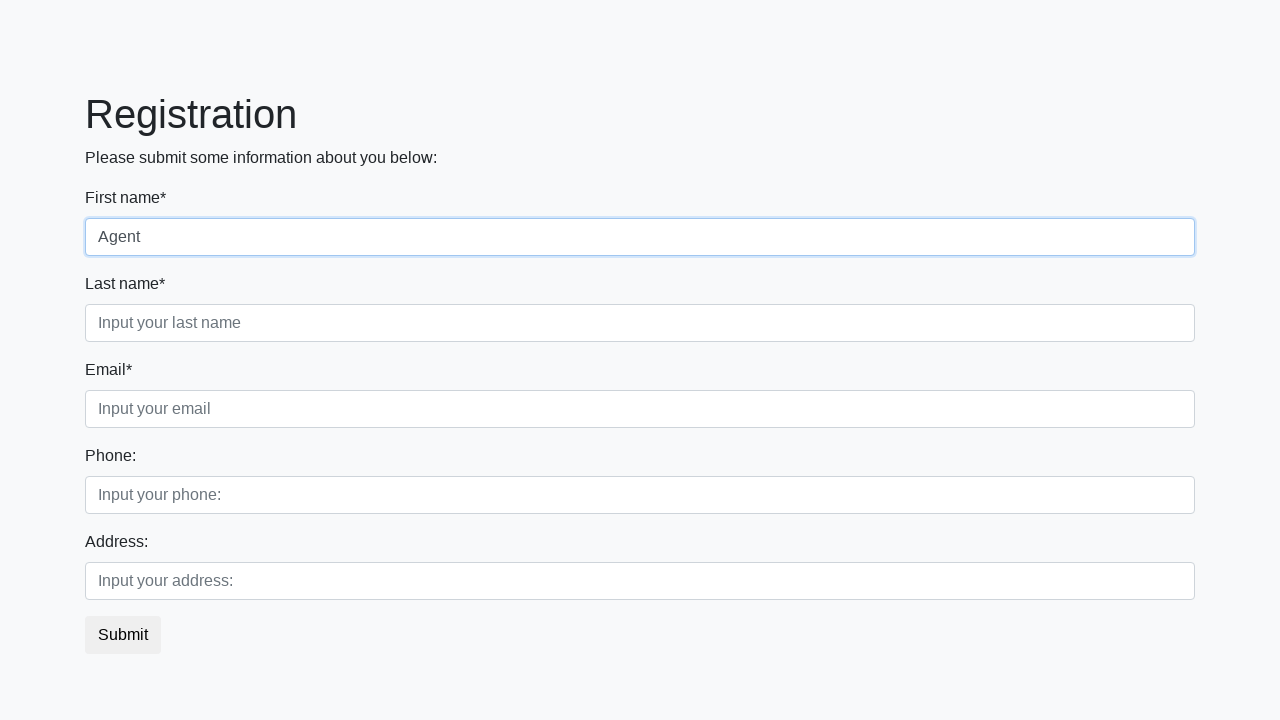

Filled last name field with '007' on //html/body/div/form/div[1]/div[2]/input
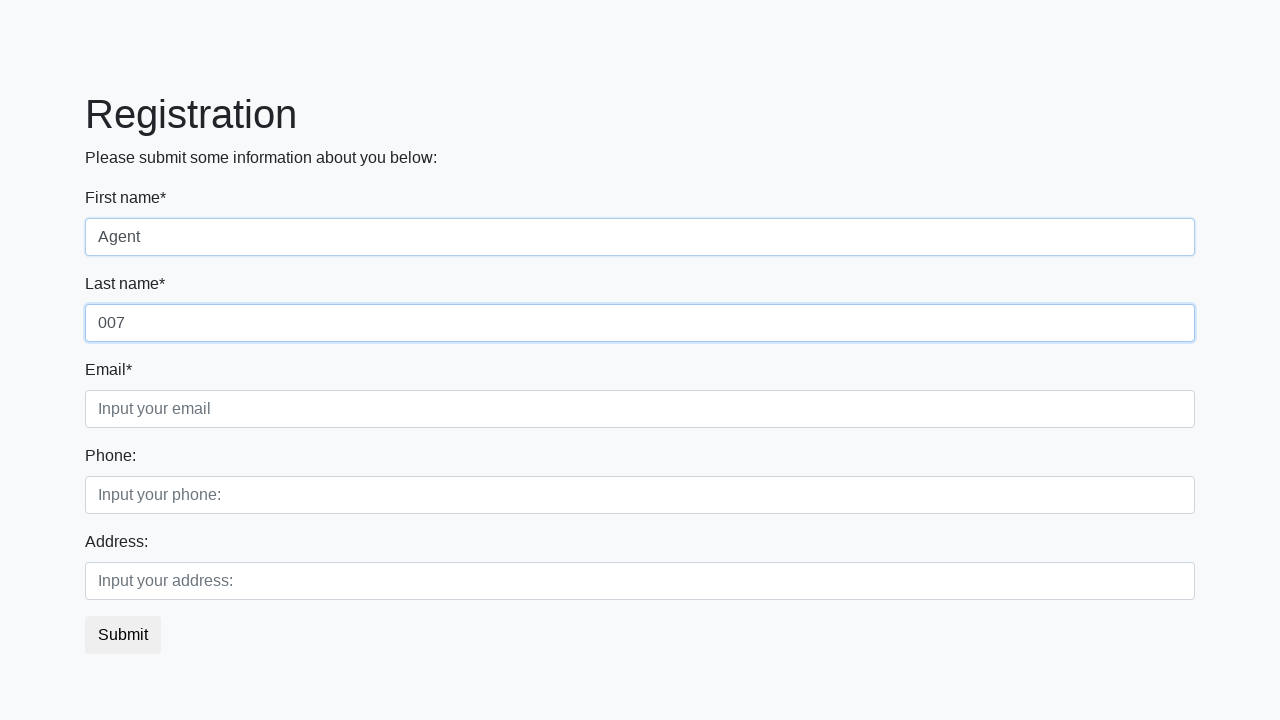

Filled email field with 'Agent@007.ru' on //html/body/div/form/div[1]/div[3]/input
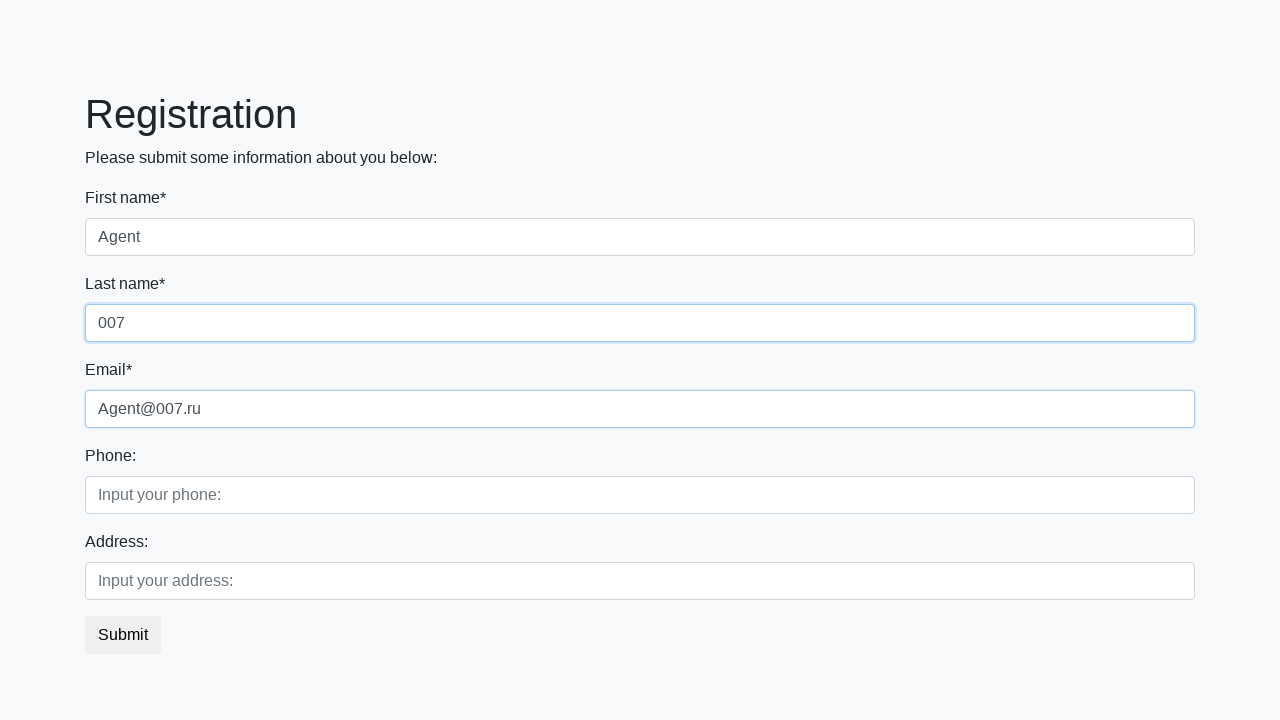

Filled phone/ID field with '666' on //html/body/div/form/div[2]/div[1]/input
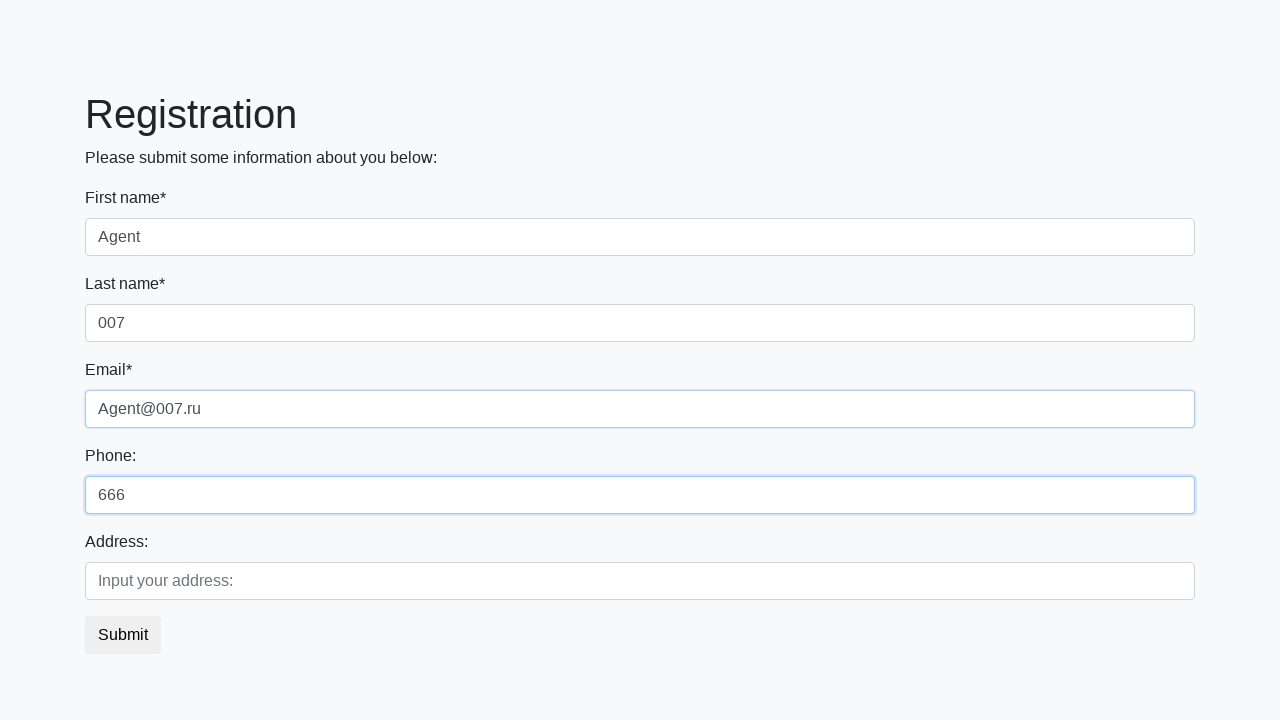

Filled address field with 'Kremlin' on //html/body/div/form/div[2]/div[2]/input
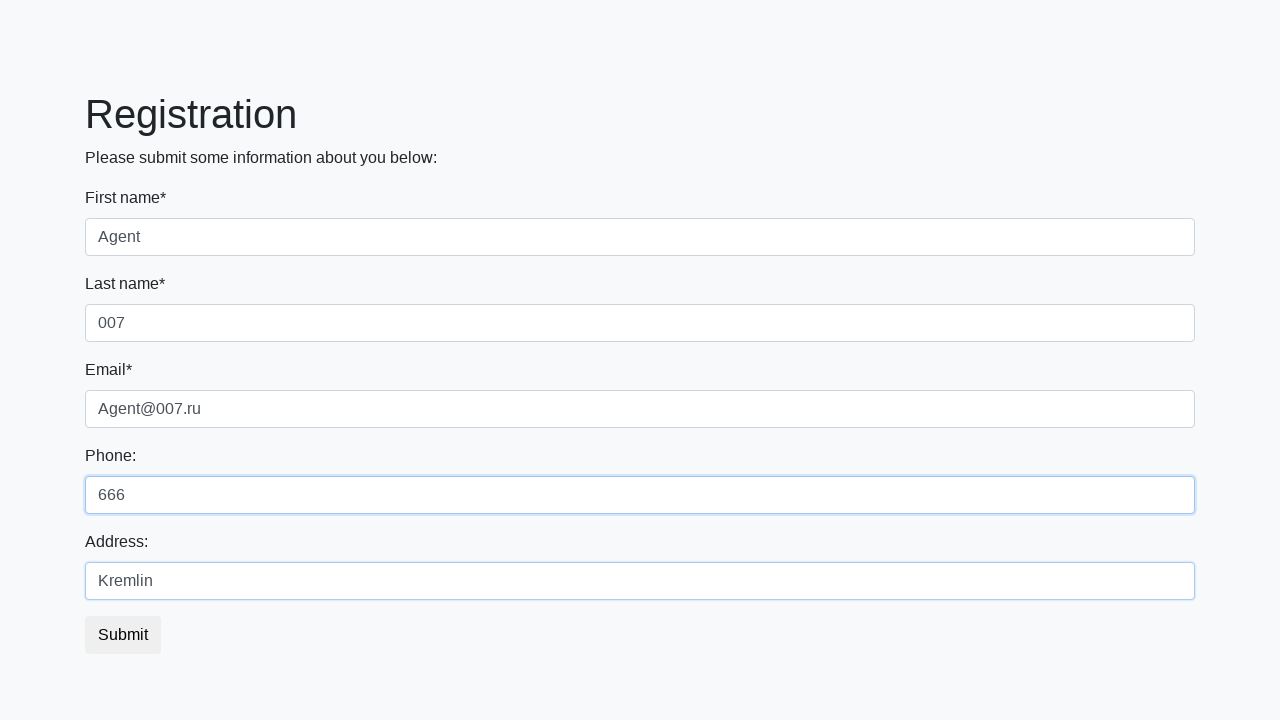

Clicked submit button to register at (123, 635) on xpath=//html/body/div/form/button
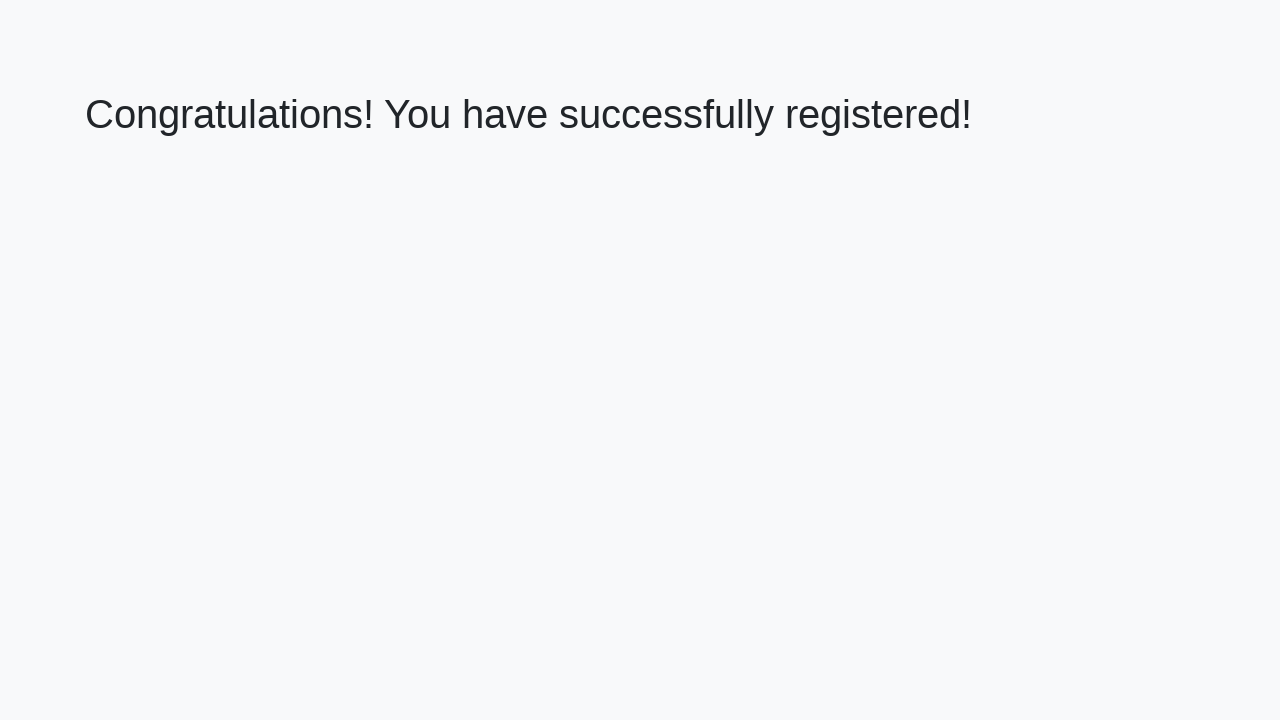

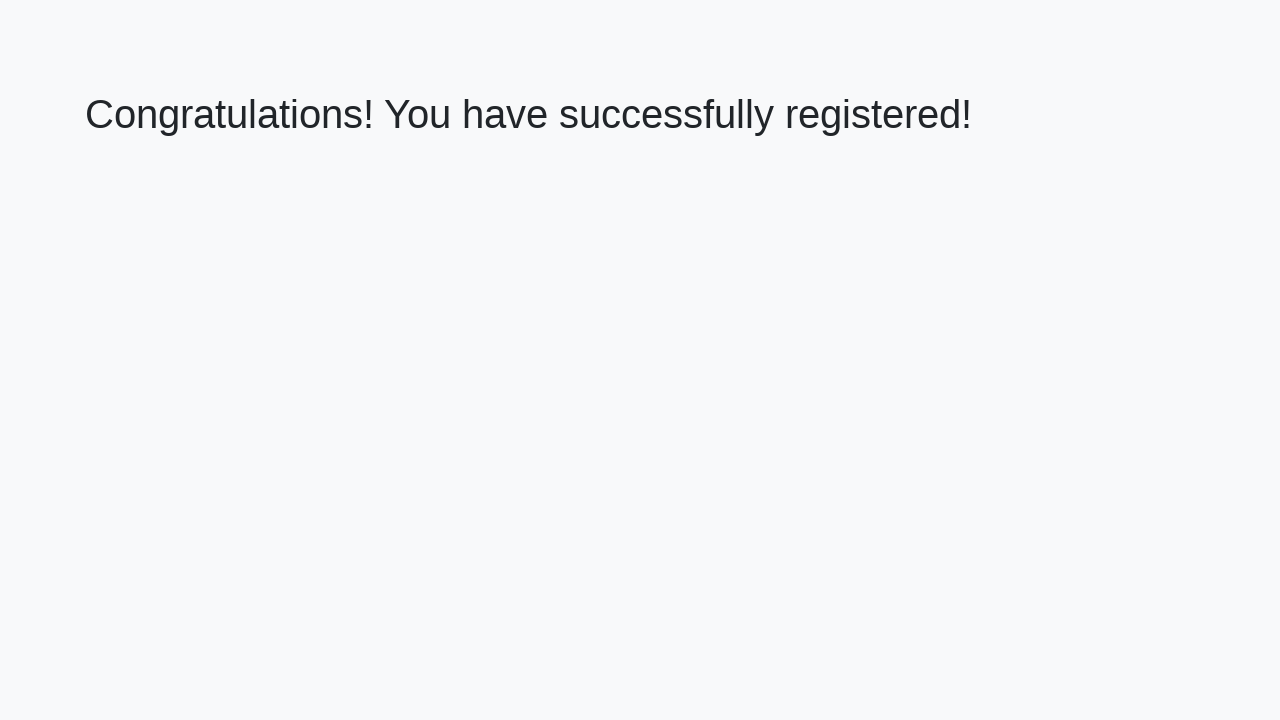